Tests form submission with invalid characters in name fields but valid email, phone, and address to isolate name validation

Starting URL: https://demoqa.com/automation-practice-form

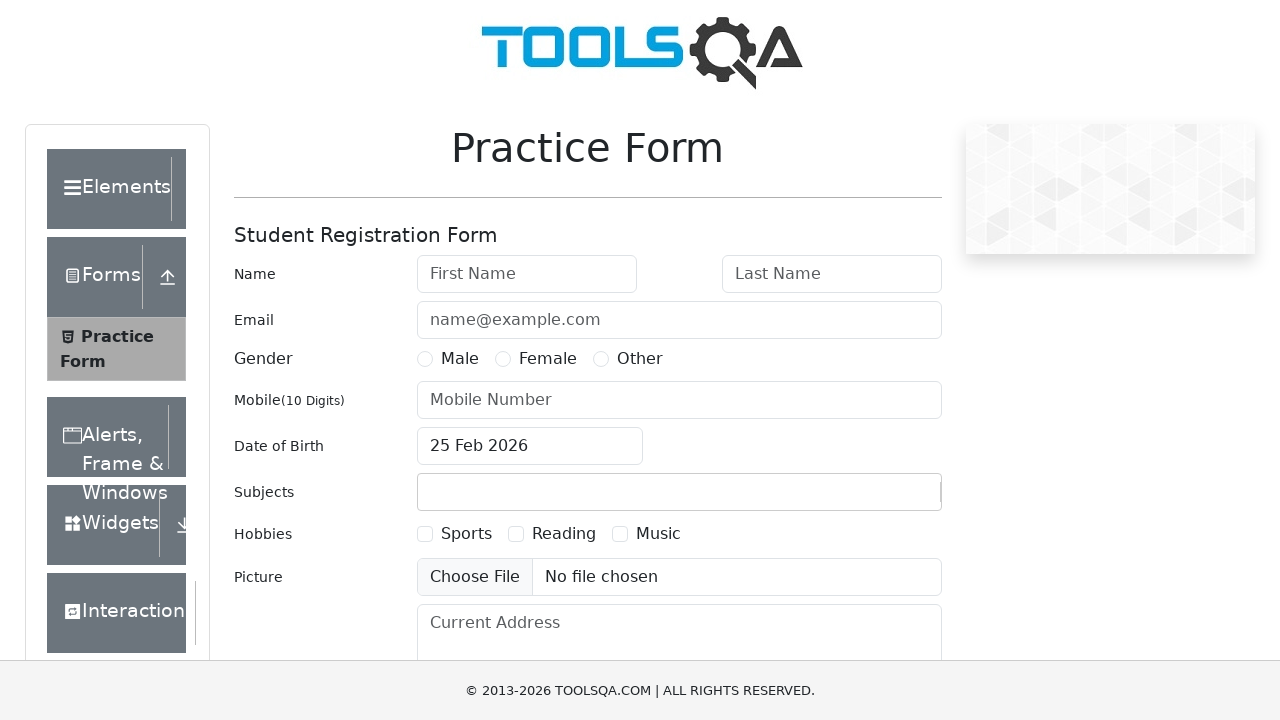

Filled first name field with invalid characters '1%!:()<>&' on input#firstName
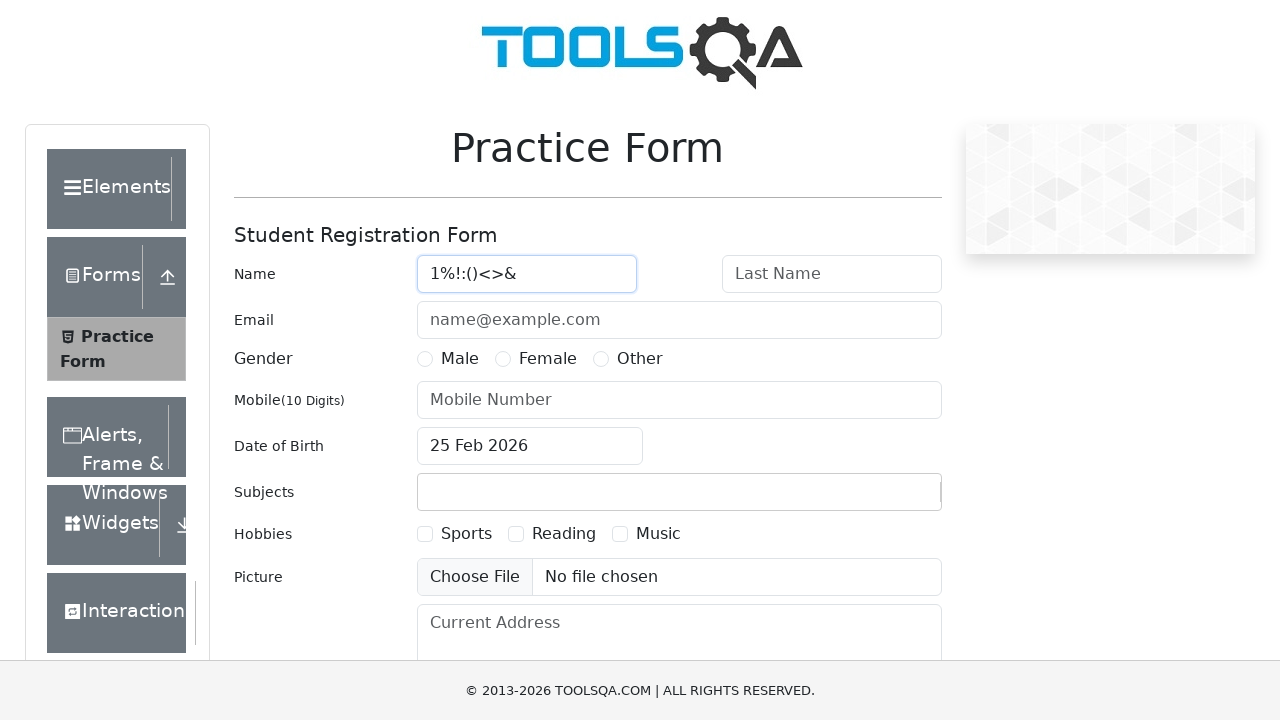

Filled last name field with invalid characters '1%!:()<>&' on input#lastName
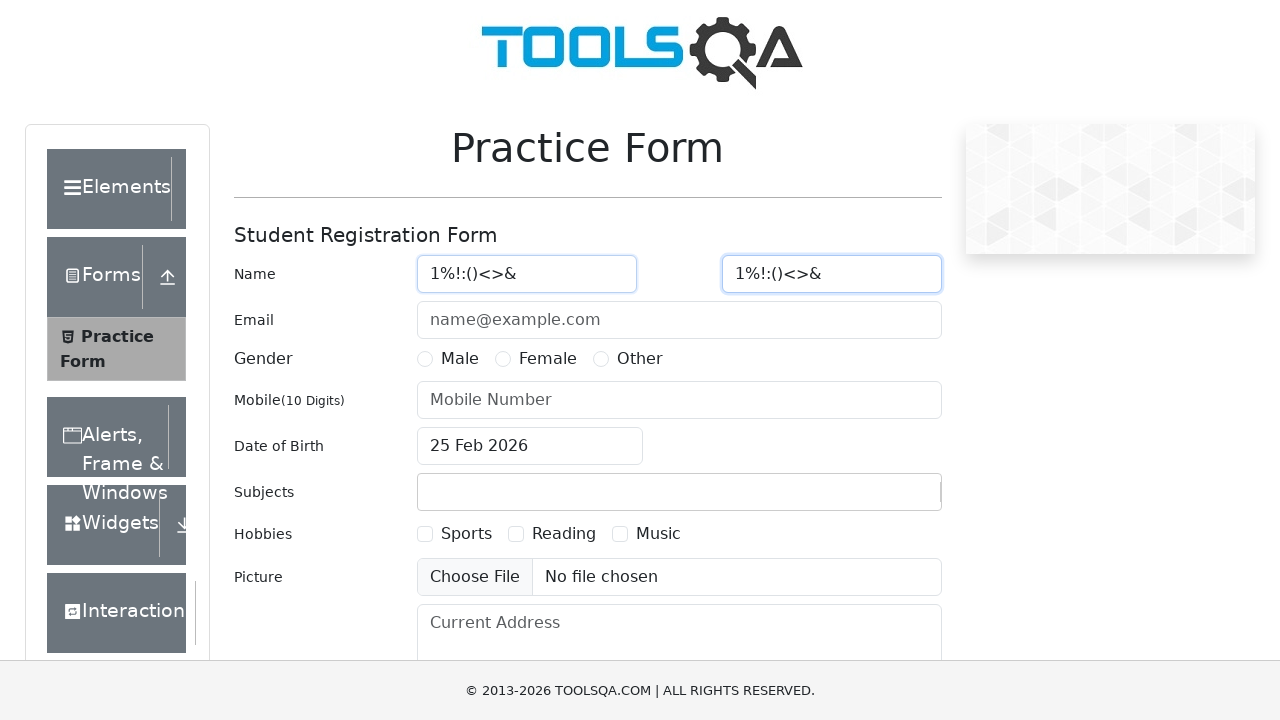

Filled email field with valid email 'name@example.com' on input#userEmail
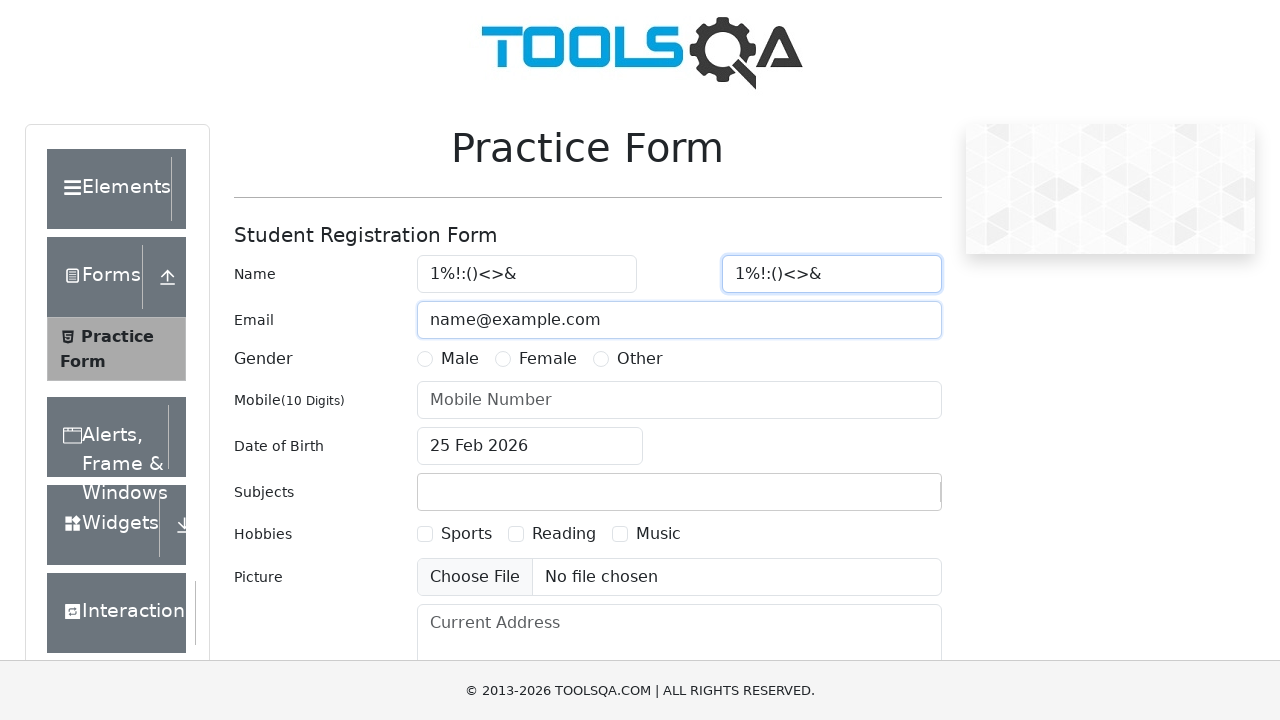

Filled phone number field with valid 10-digit number '1234567890' on input#userNumber
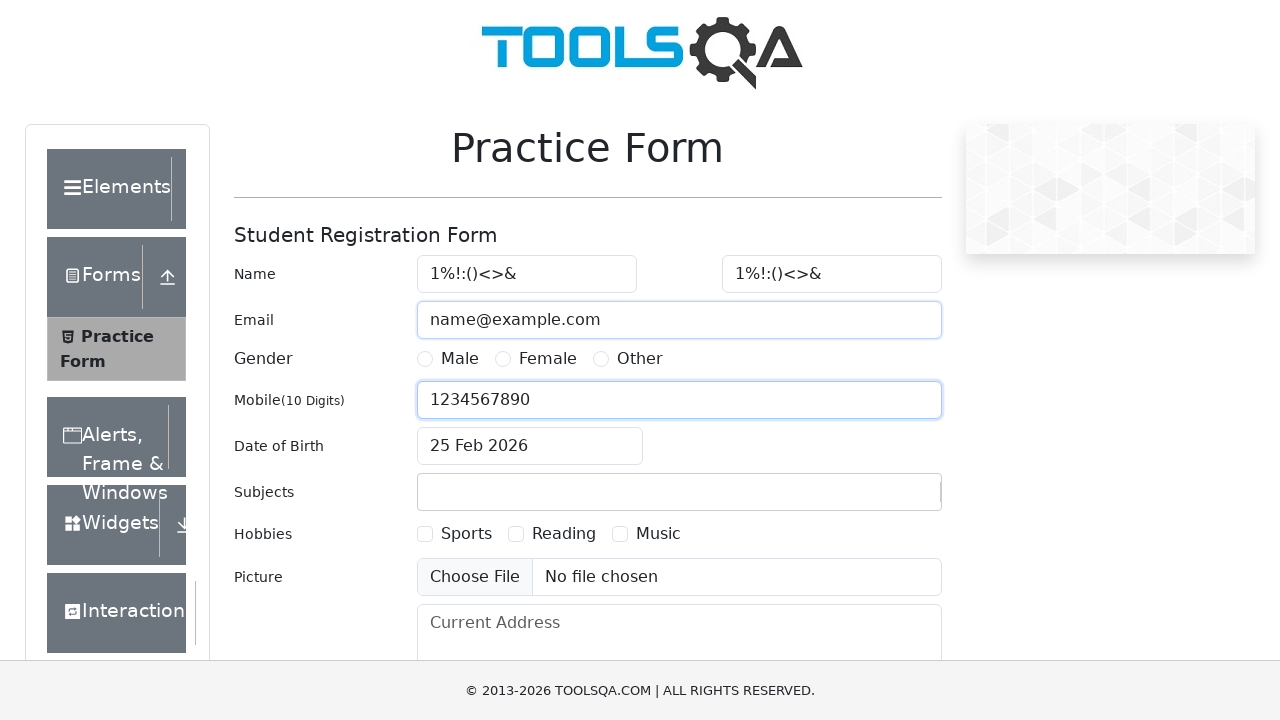

Filled address field with valid address on textarea#currentAddress
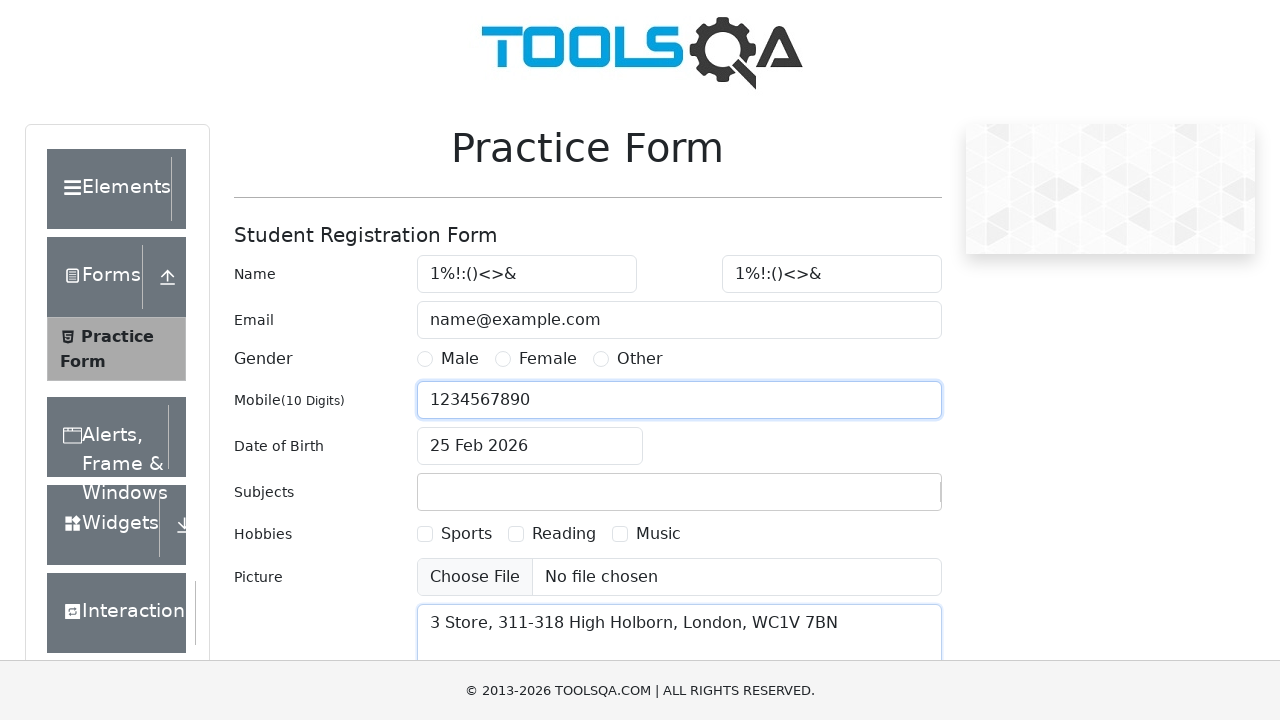

Selected gender radio button using JavaScript
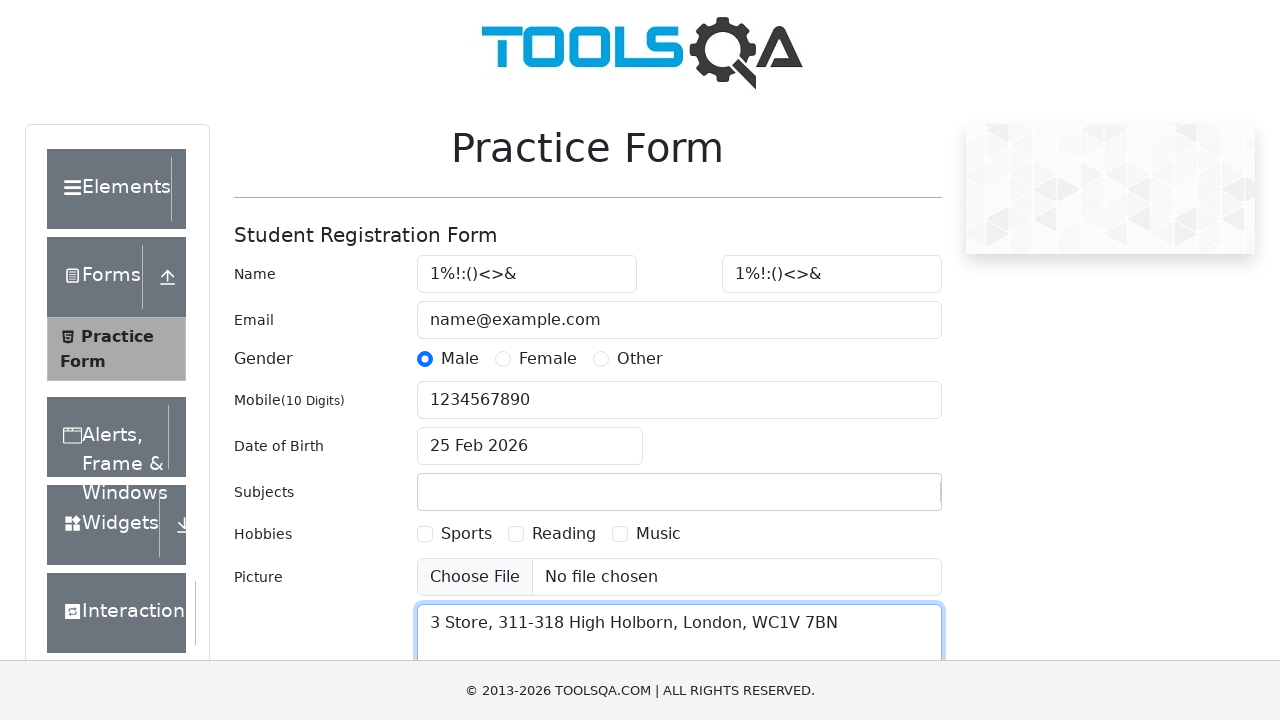

Clicked form submit button at (885, 499) on button:text('Submit')
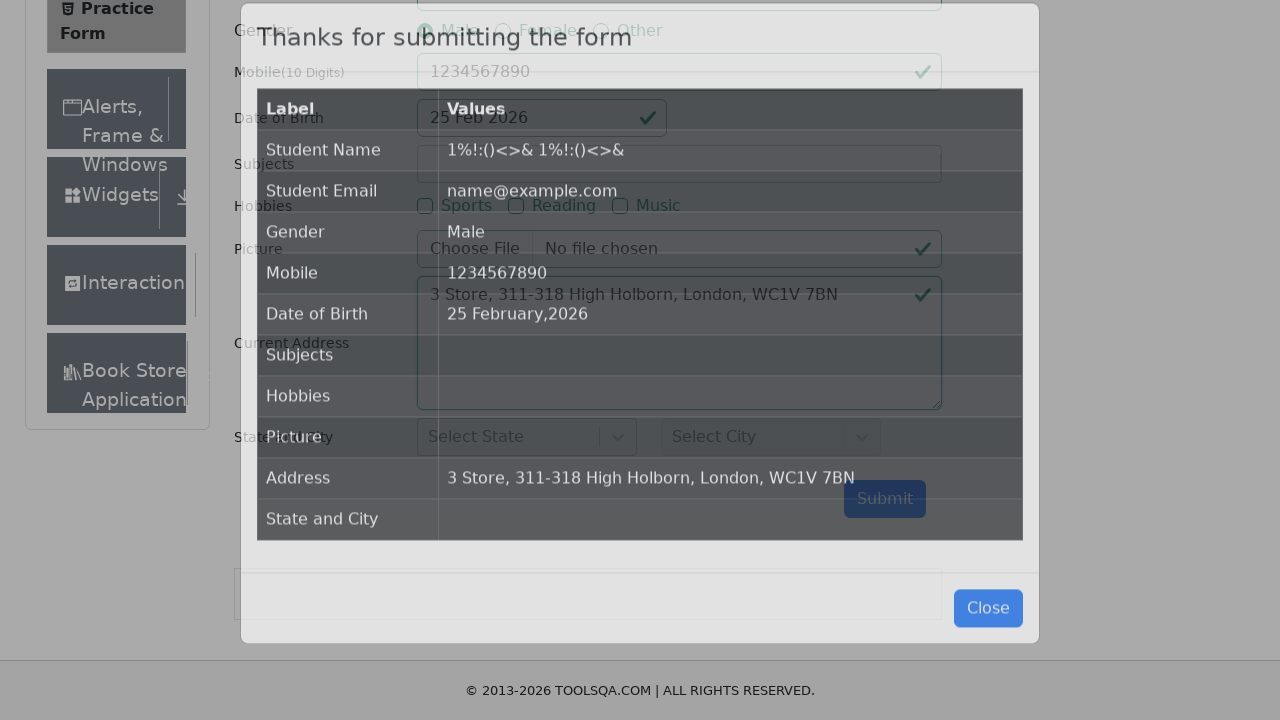

Waited for and verified form submission confirmation message appeared
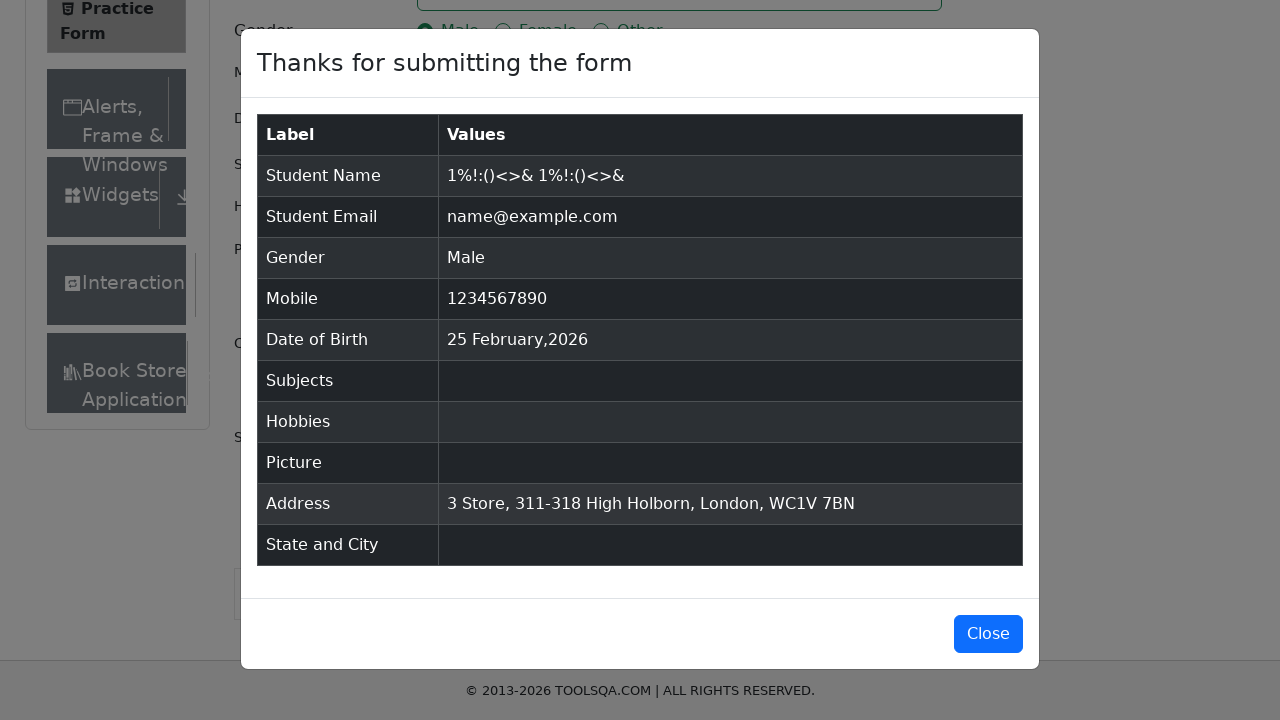

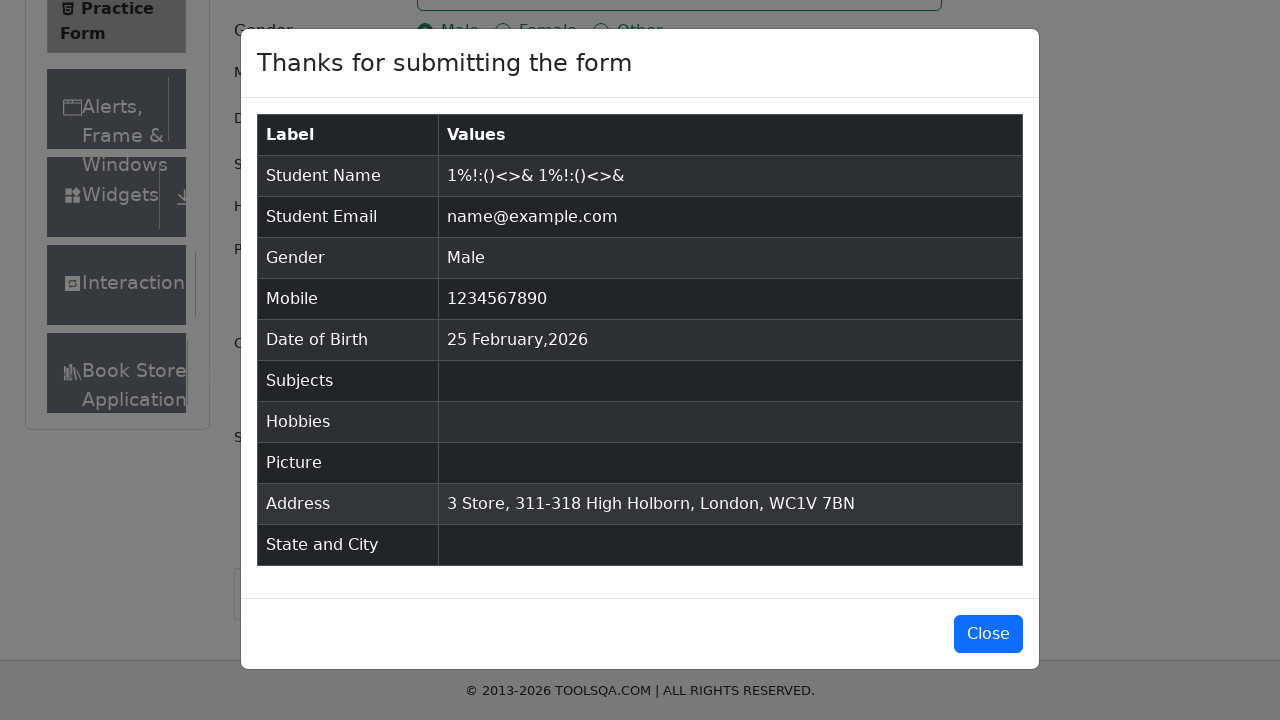